Tests that edits are cancelled when pressing Escape key

Starting URL: https://demo.playwright.dev/todomvc

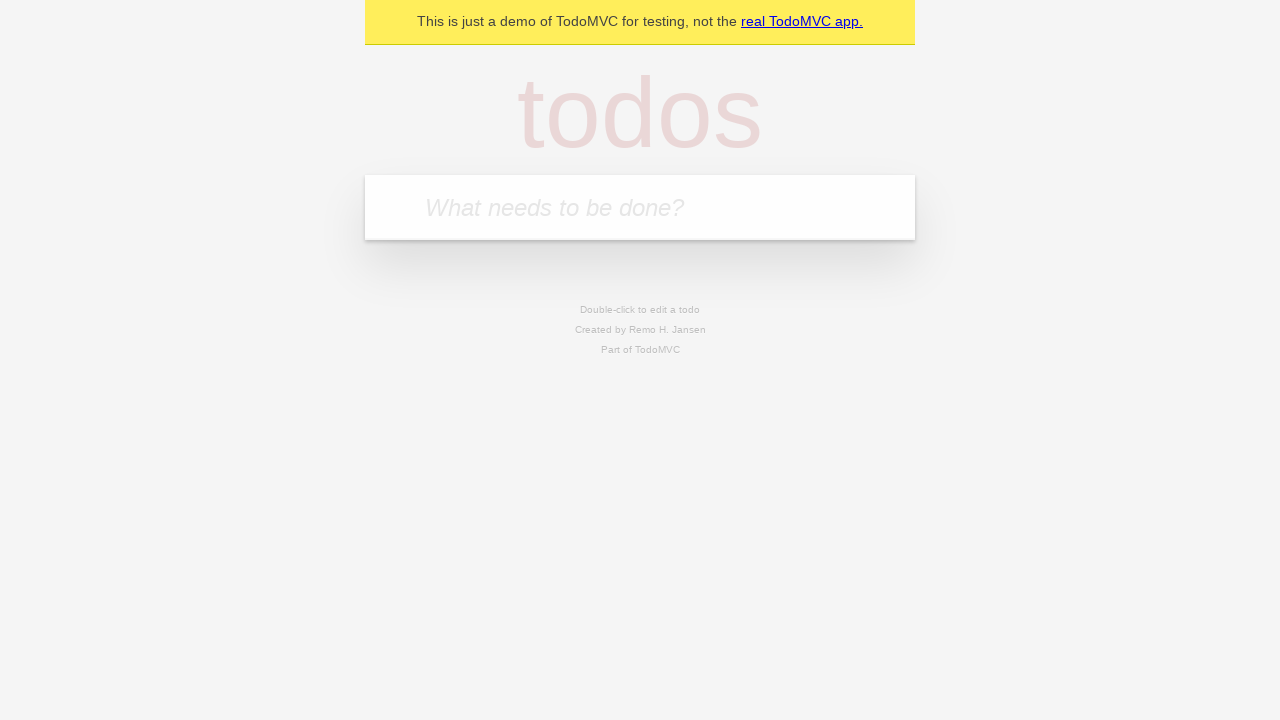

Filled todo input with 'buy some cheese' on internal:attr=[placeholder="What needs to be done?"i]
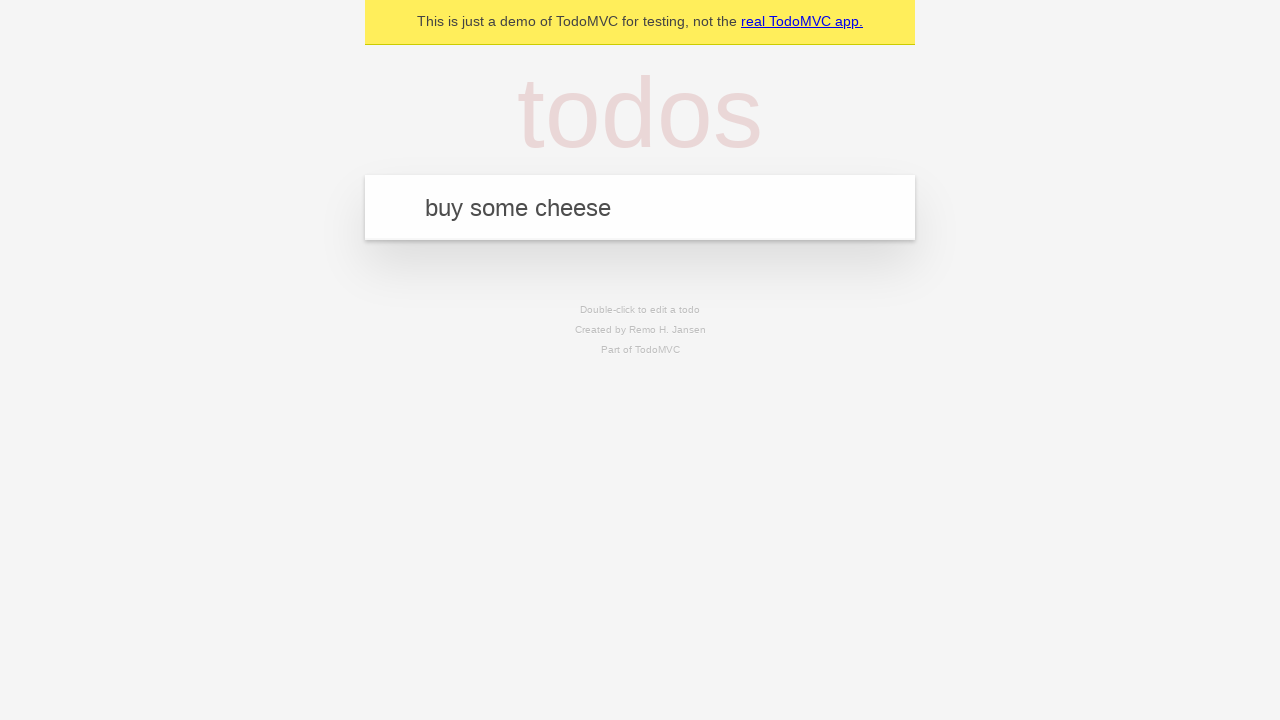

Pressed Enter to create todo 'buy some cheese' on internal:attr=[placeholder="What needs to be done?"i]
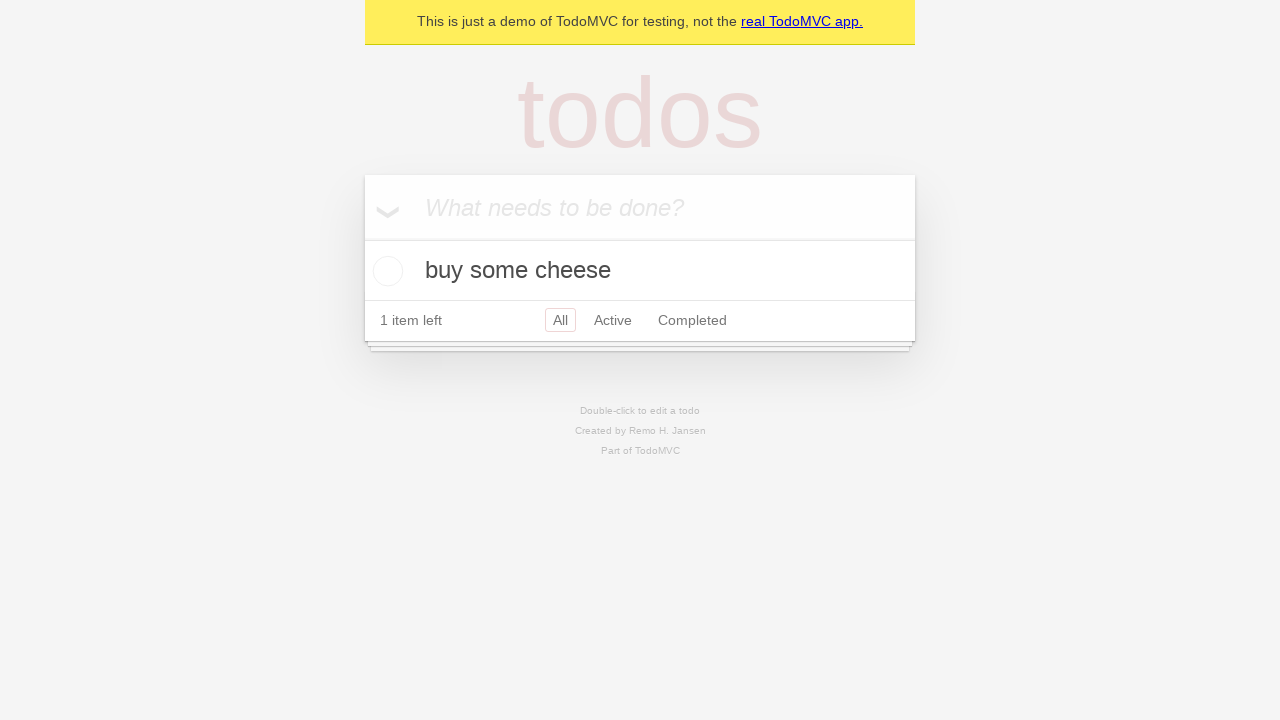

Filled todo input with 'feed the cat' on internal:attr=[placeholder="What needs to be done?"i]
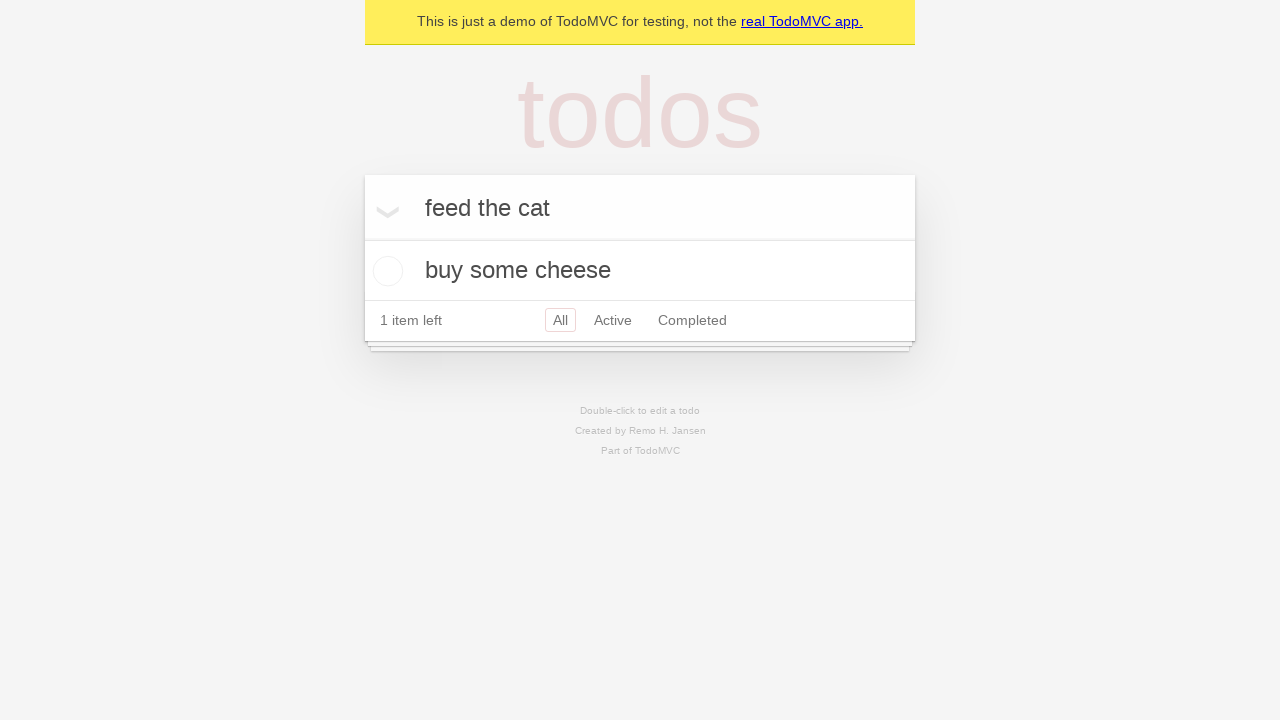

Pressed Enter to create todo 'feed the cat' on internal:attr=[placeholder="What needs to be done?"i]
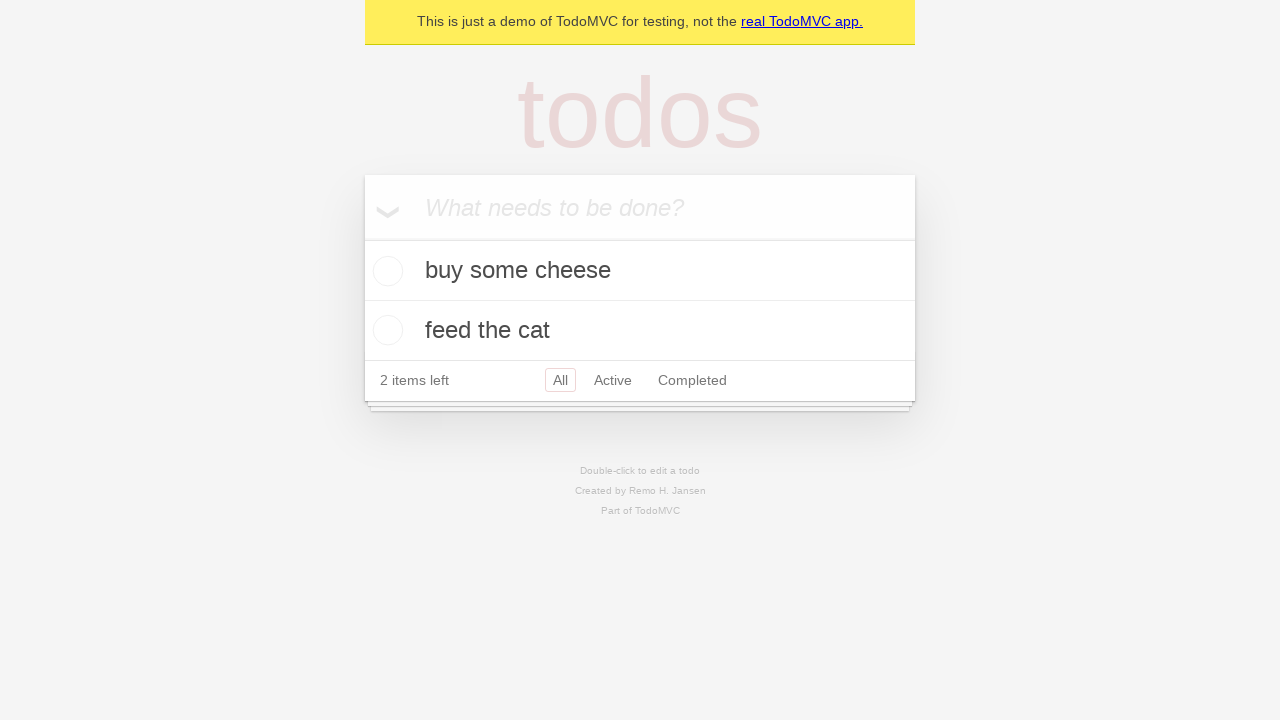

Filled todo input with 'book a doctors appointment' on internal:attr=[placeholder="What needs to be done?"i]
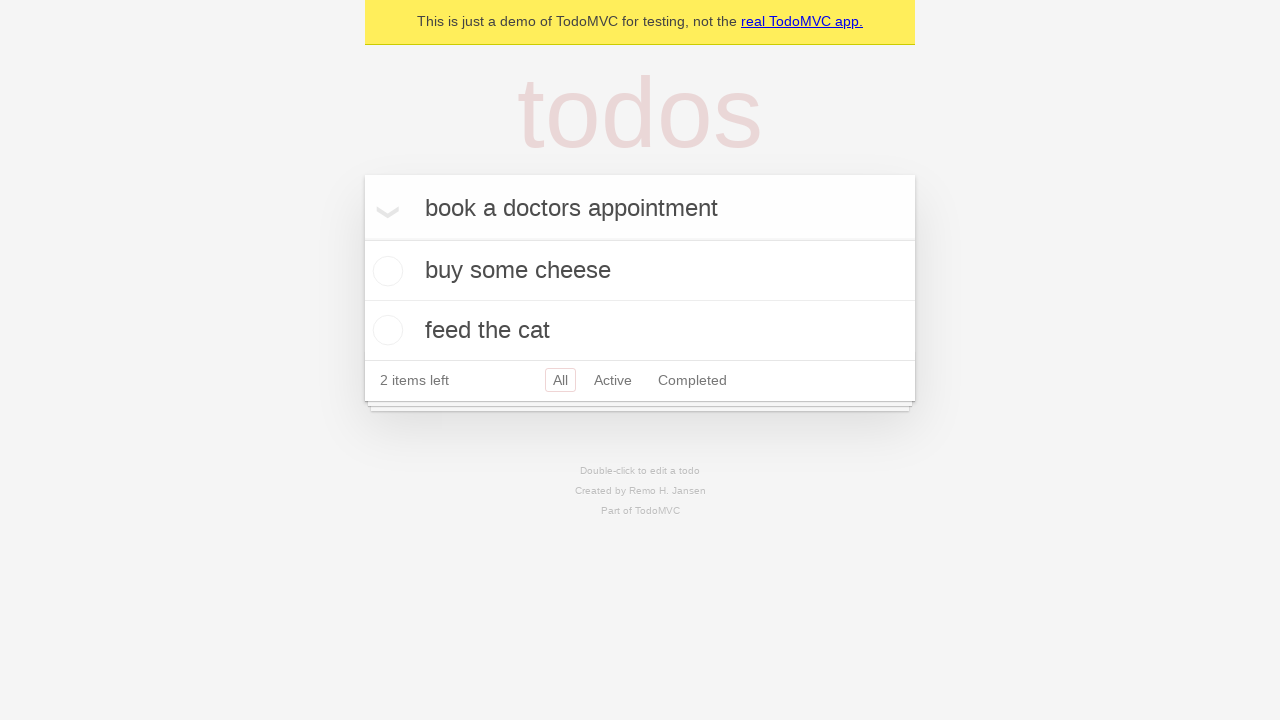

Pressed Enter to create todo 'book a doctors appointment' on internal:attr=[placeholder="What needs to be done?"i]
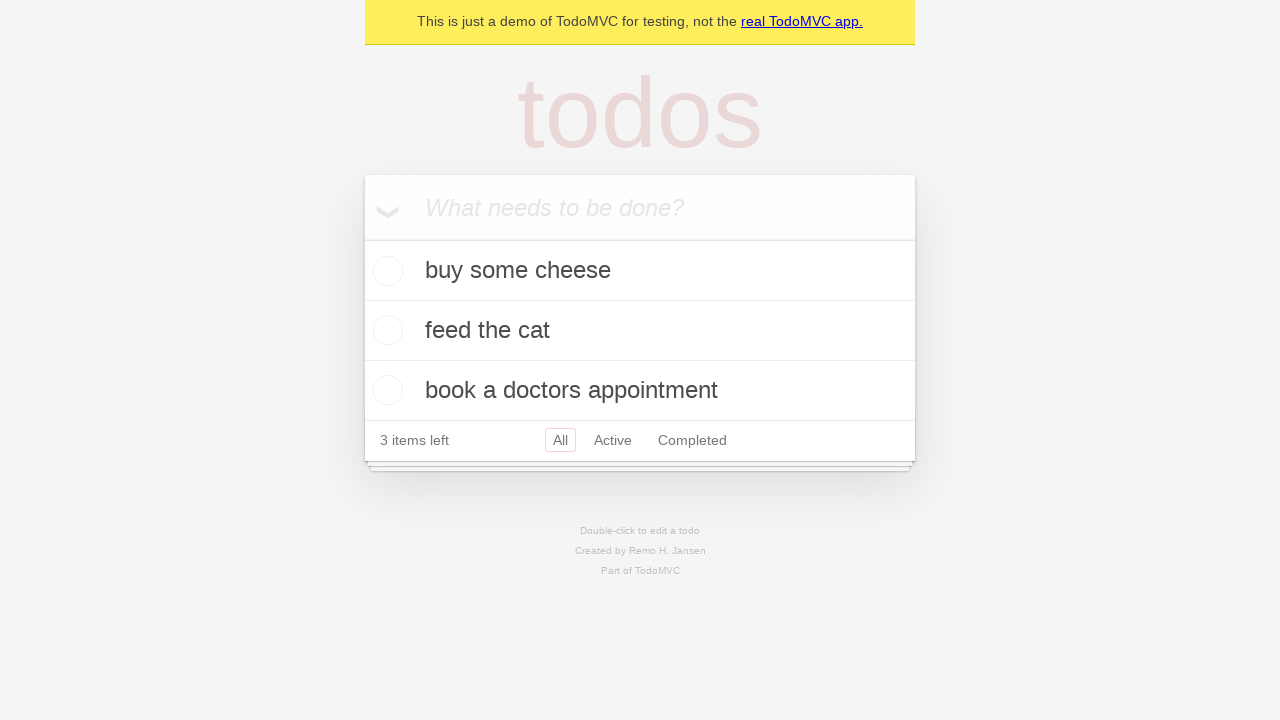

Waited for third todo item to be visible
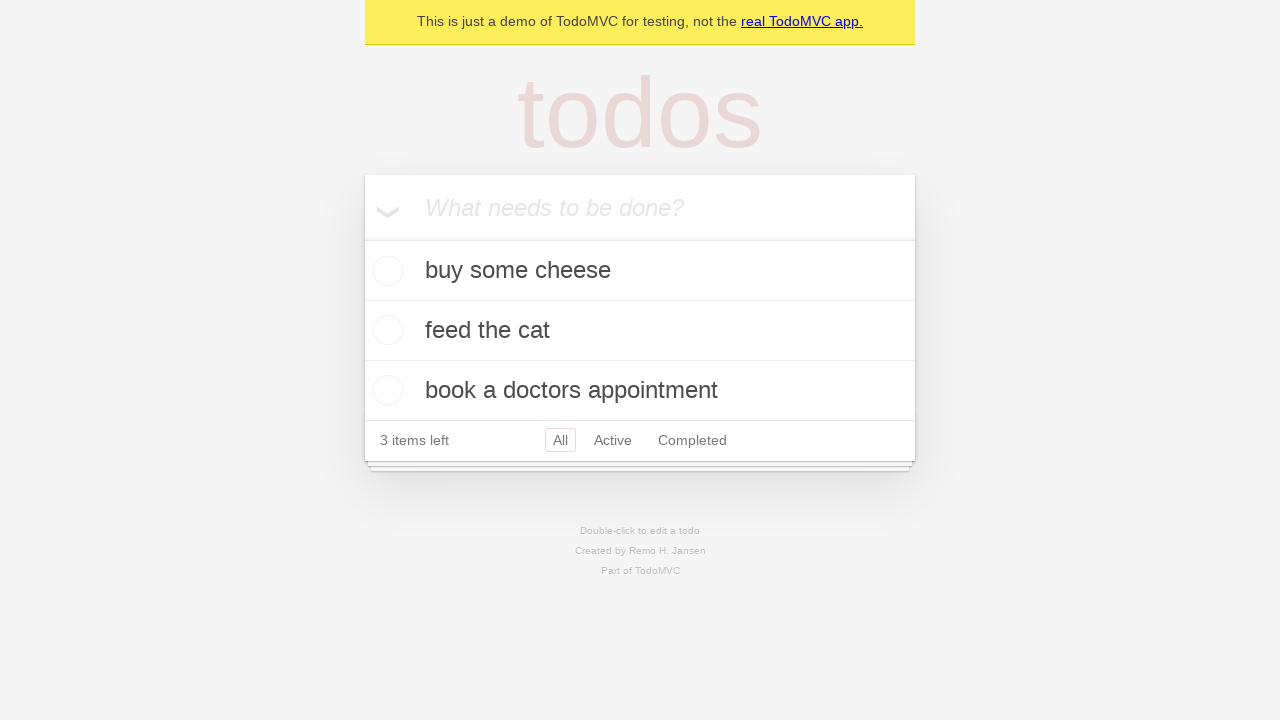

Double-clicked second todo item to enter edit mode at (640, 331) on [data-testid='todo-item'] >> nth=1
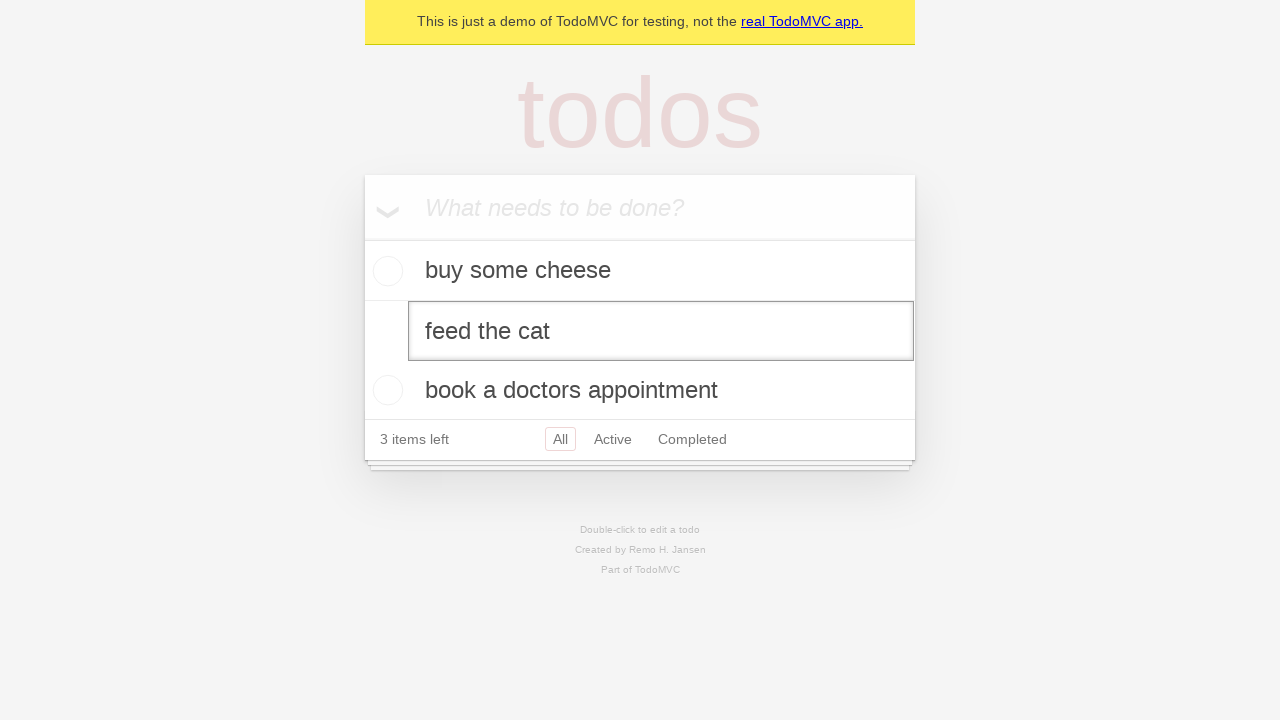

Filled edit field with 'buy some sausages' on [data-testid='todo-item'] >> nth=1 >> internal:role=textbox[name="Edit"i]
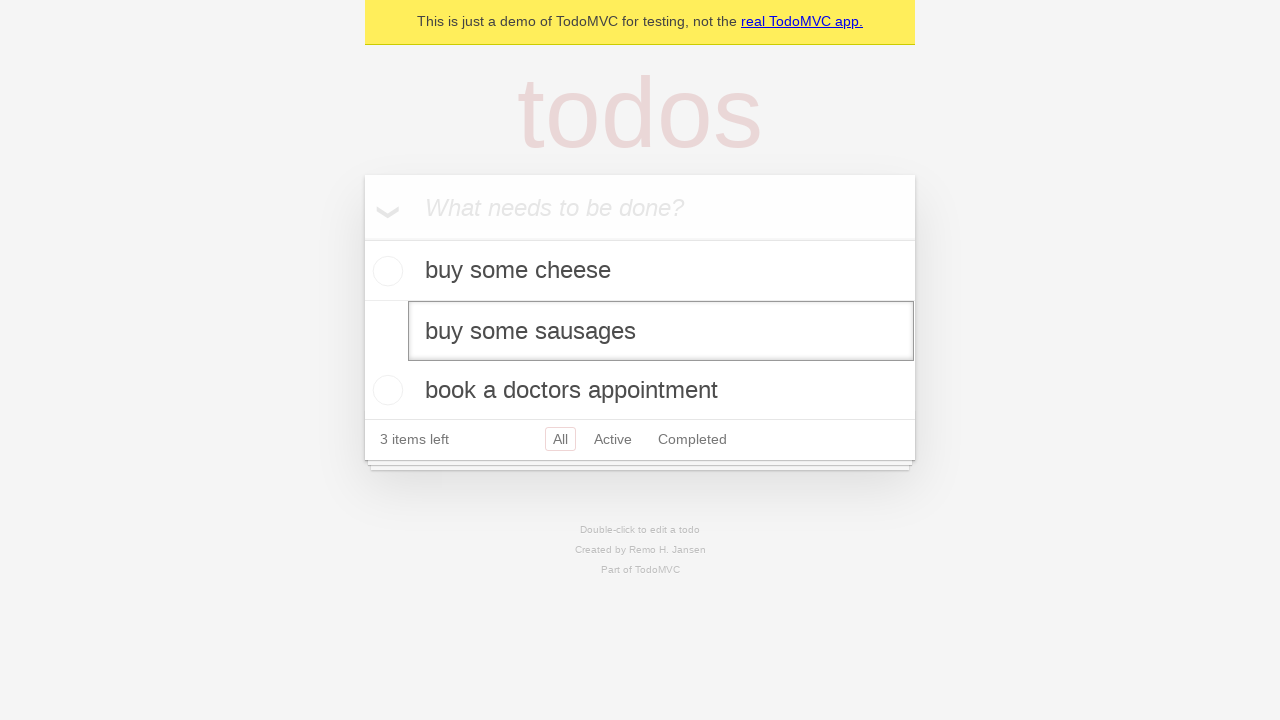

Pressed Escape key to cancel edit and revert changes on [data-testid='todo-item'] >> nth=1 >> internal:role=textbox[name="Edit"i]
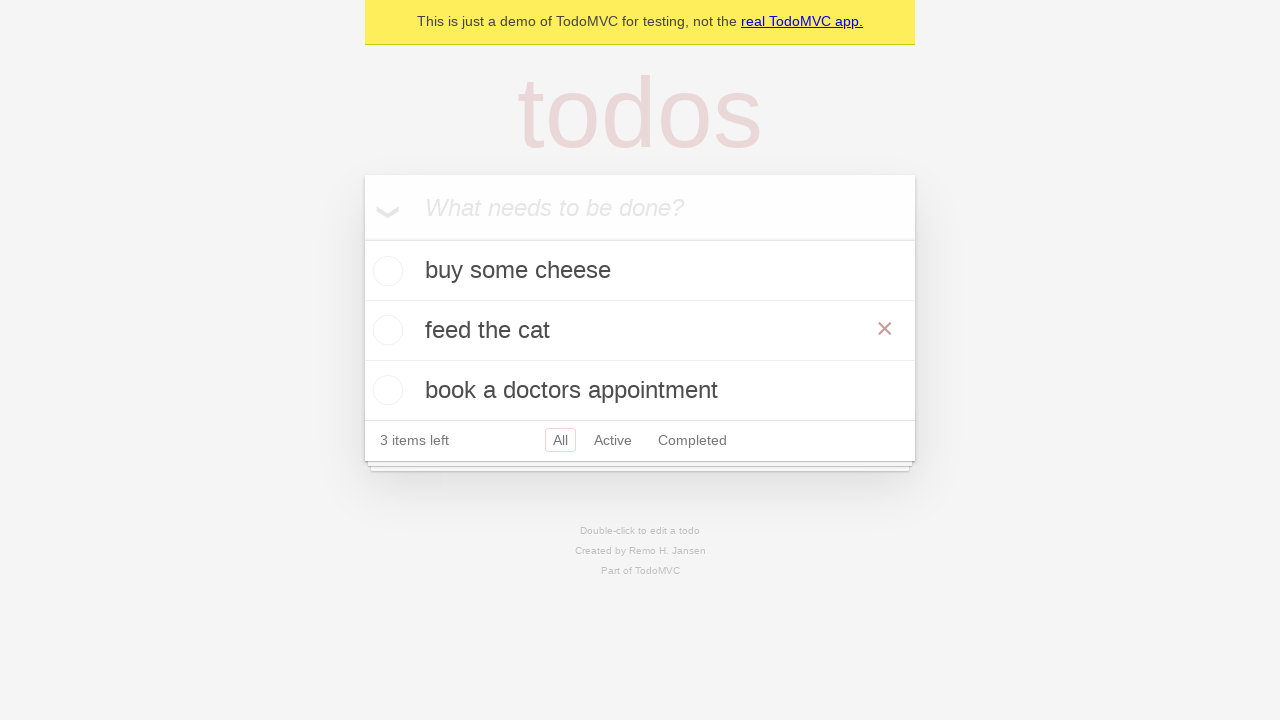

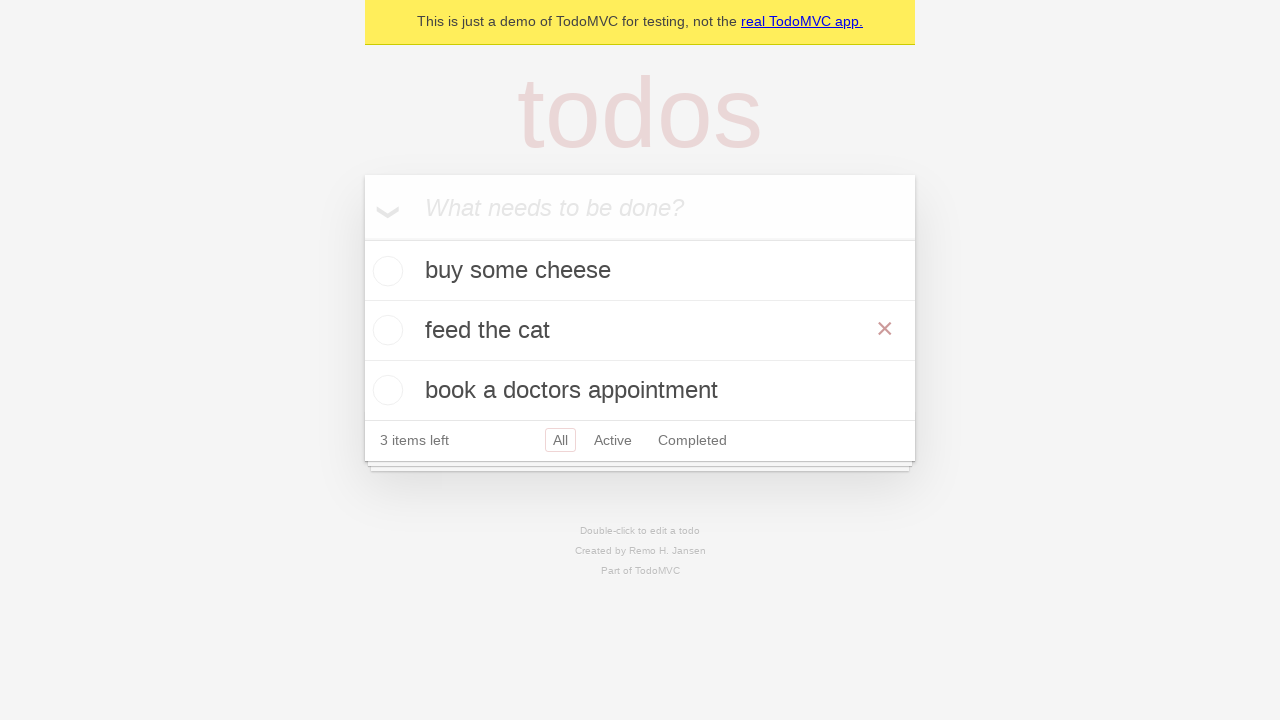